Navigates to API page and verifies the side menu elements are displayed

Starting URL: https://webdriver.io

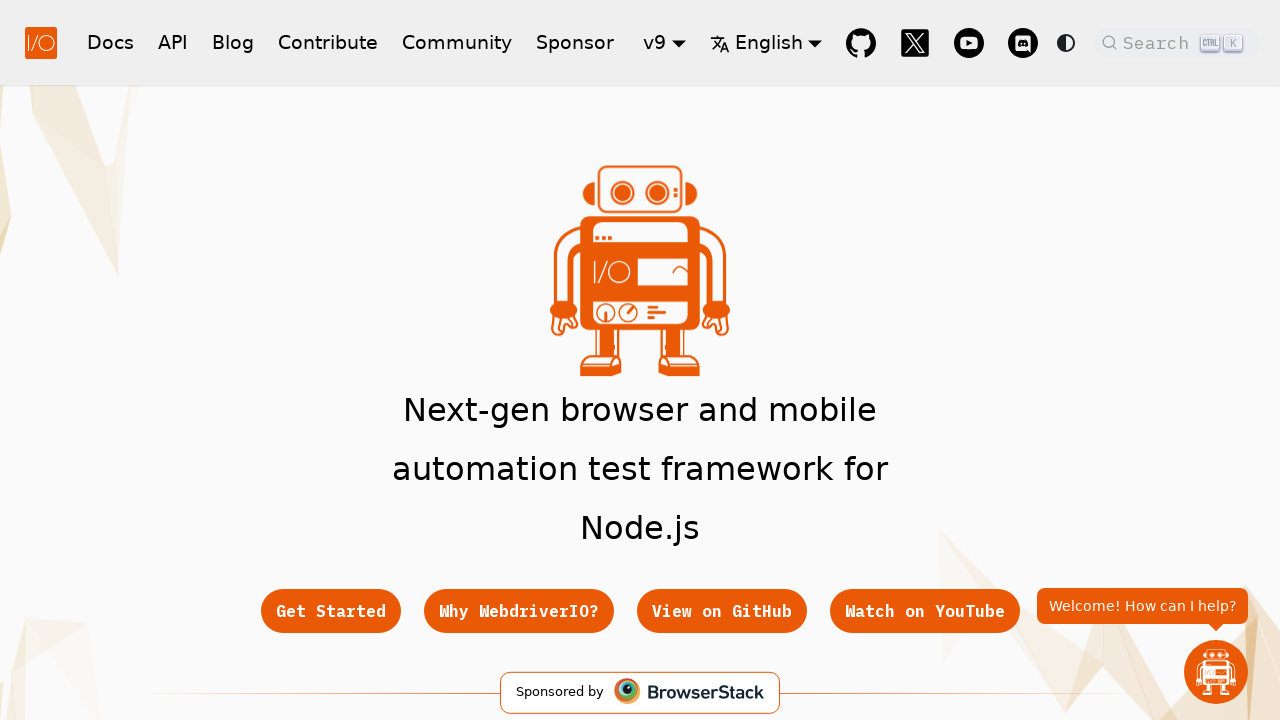

Clicked on API link in header at (173, 42) on a[href='/docs/api']
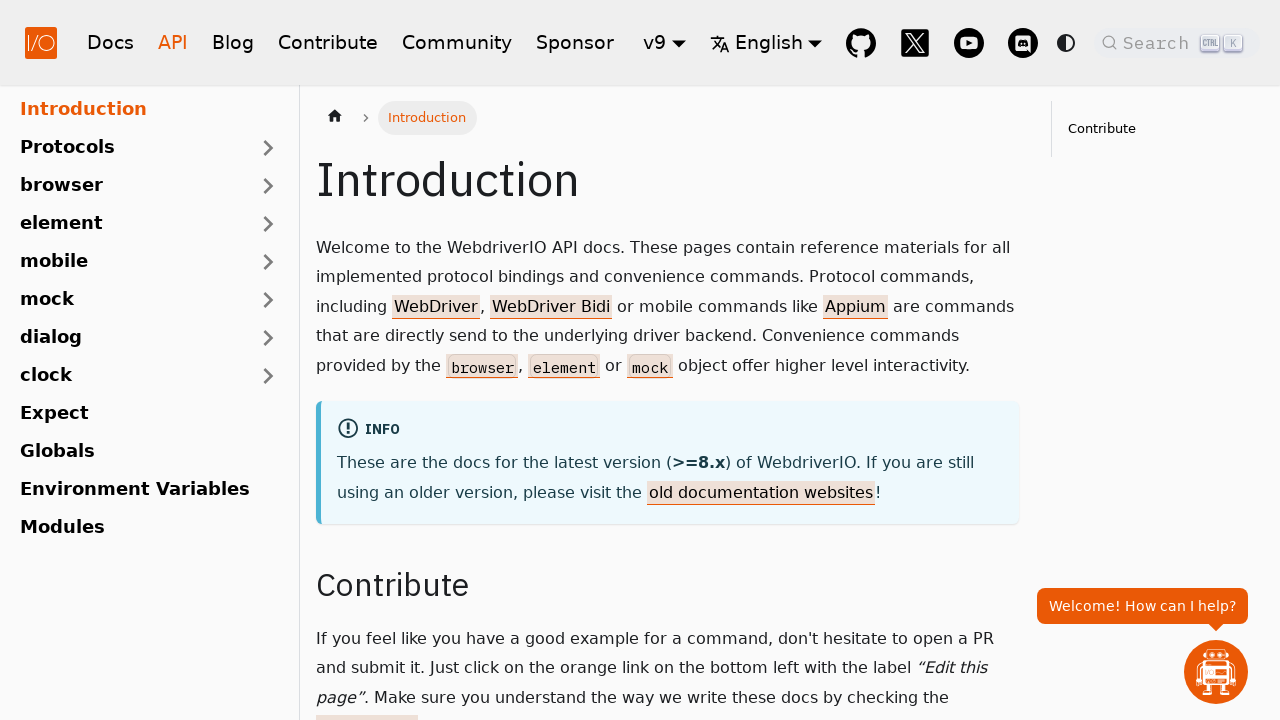

Side menu loaded successfully
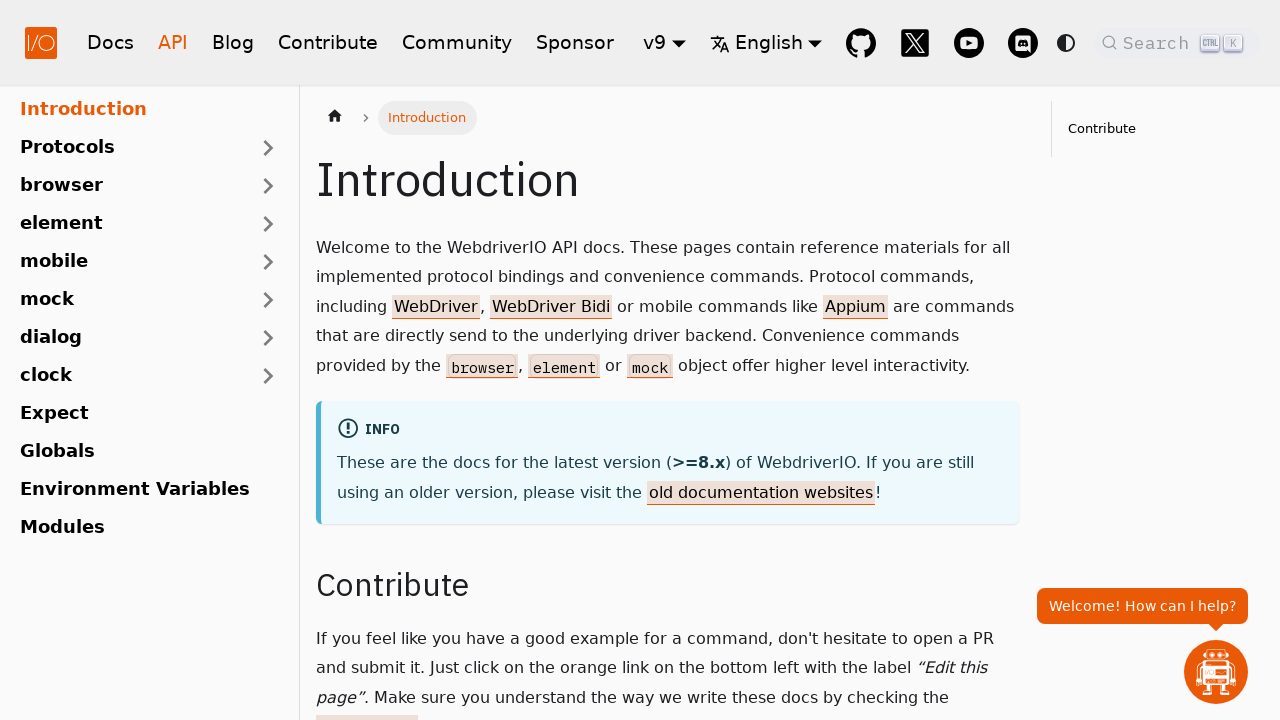

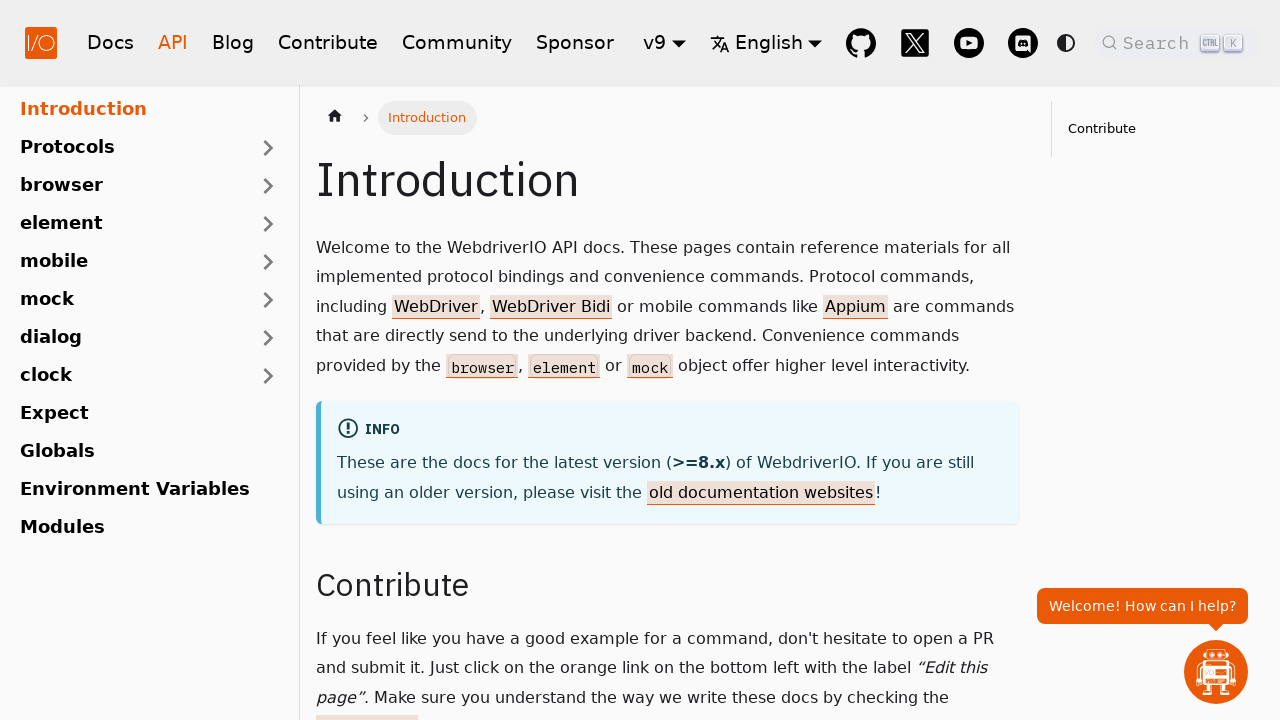